Tests a simple form by filling in first name, last name, city, and country fields using different element selectors (tag name, name attribute, class name, and ID), then submits the form by clicking a button.

Starting URL: http://suninjuly.github.io/simple_form_find_task.html

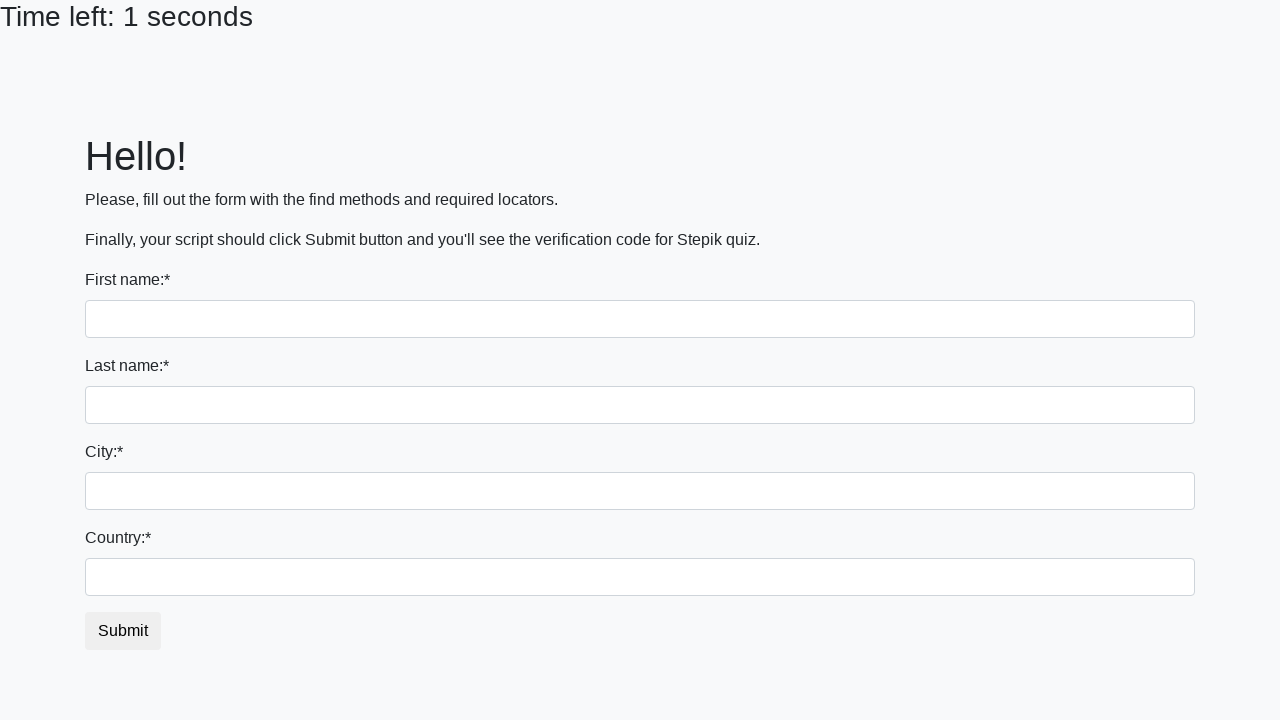

Filled first name field with 'Ivan' using tag name selector on input >> nth=0
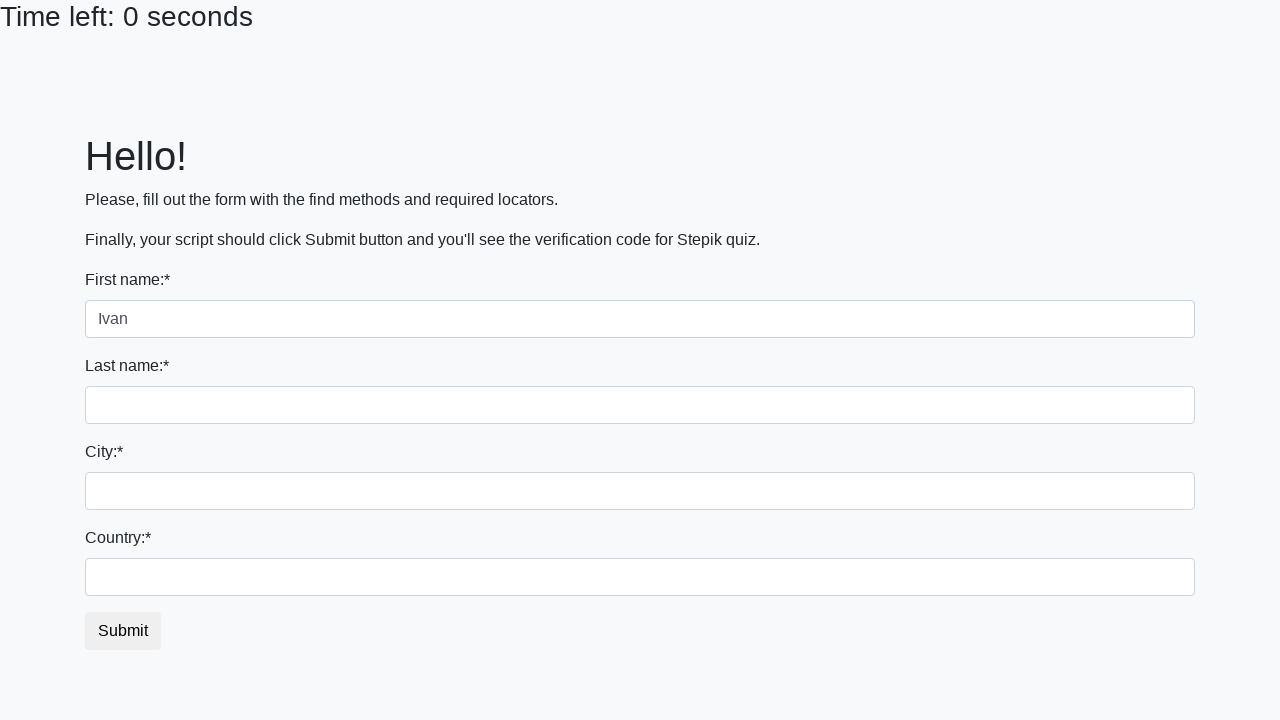

Filled last name field with 'Petrov' using name attribute selector on input[name='last_name']
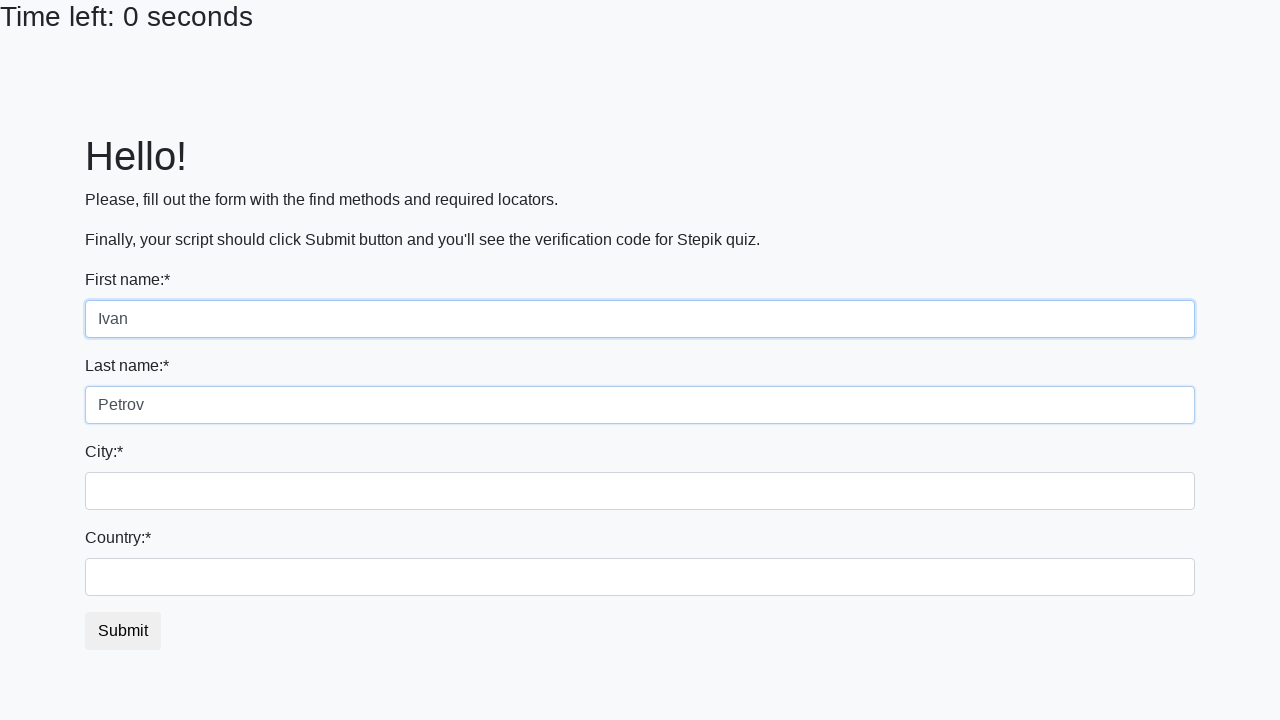

Filled city field with 'Smolensk' using class name selector on input.city
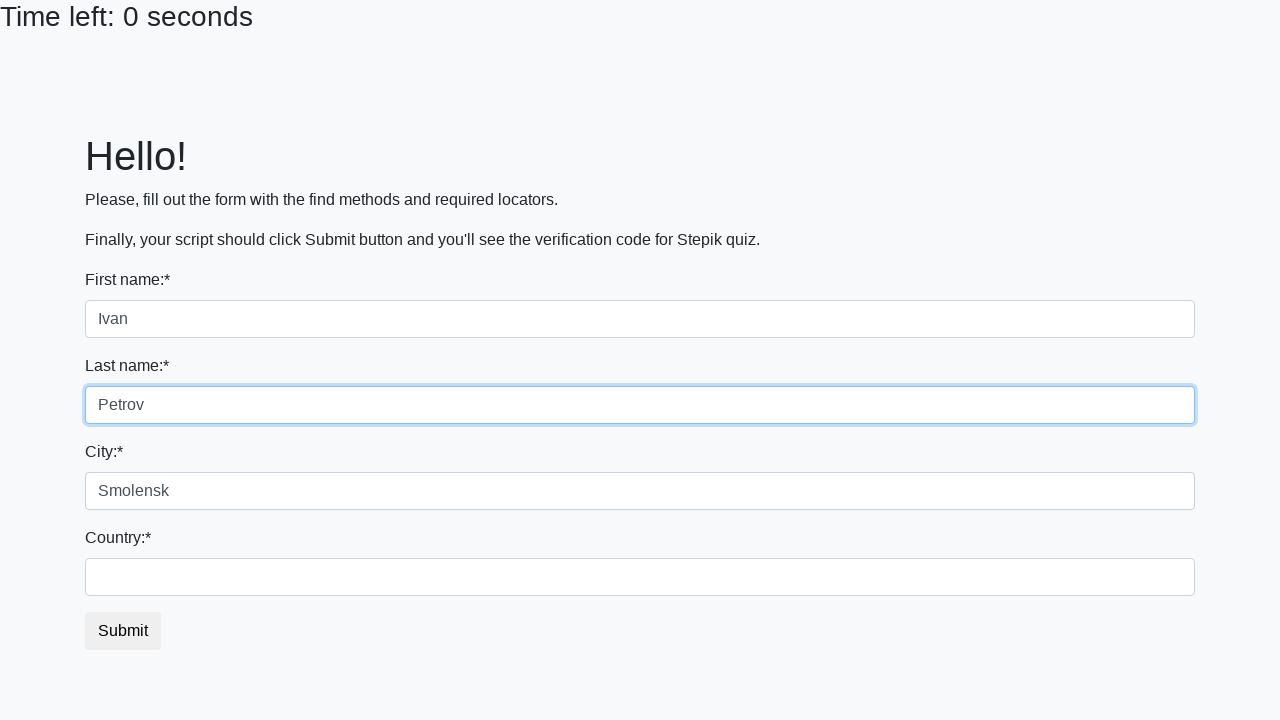

Filled country field with 'Russia' using ID selector on #country
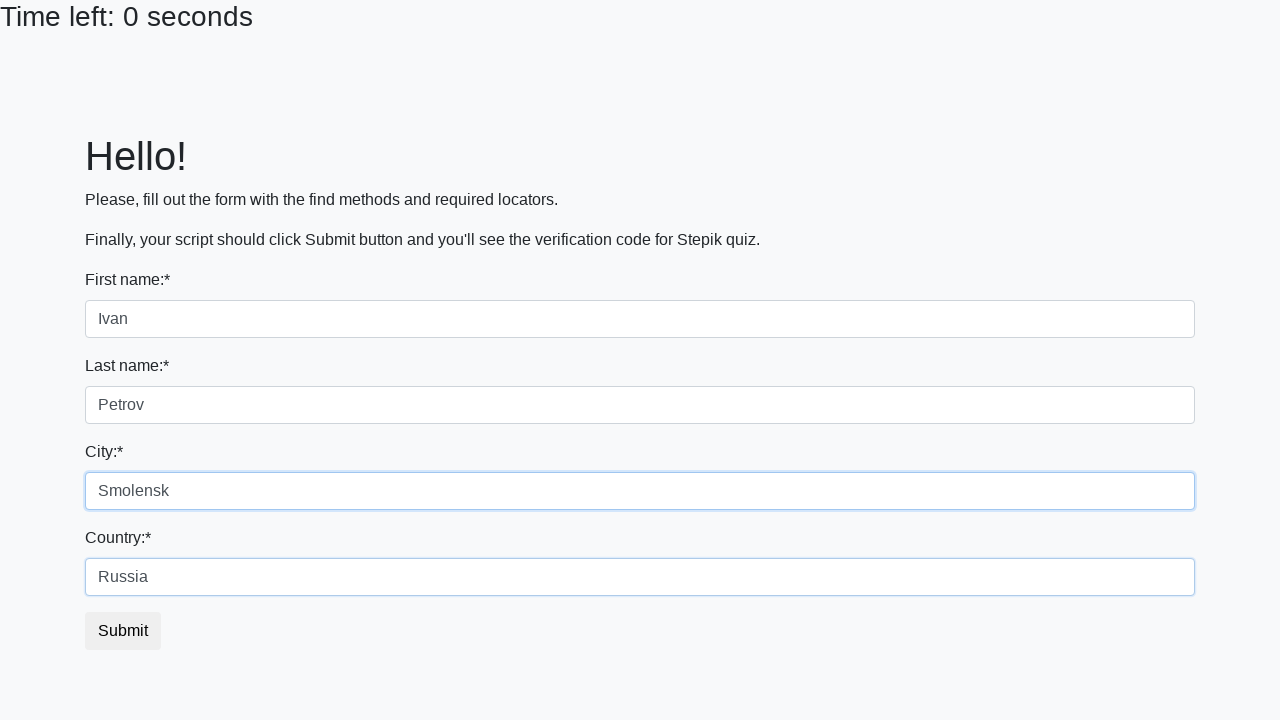

Clicked submit button to submit the form at (123, 631) on button.btn
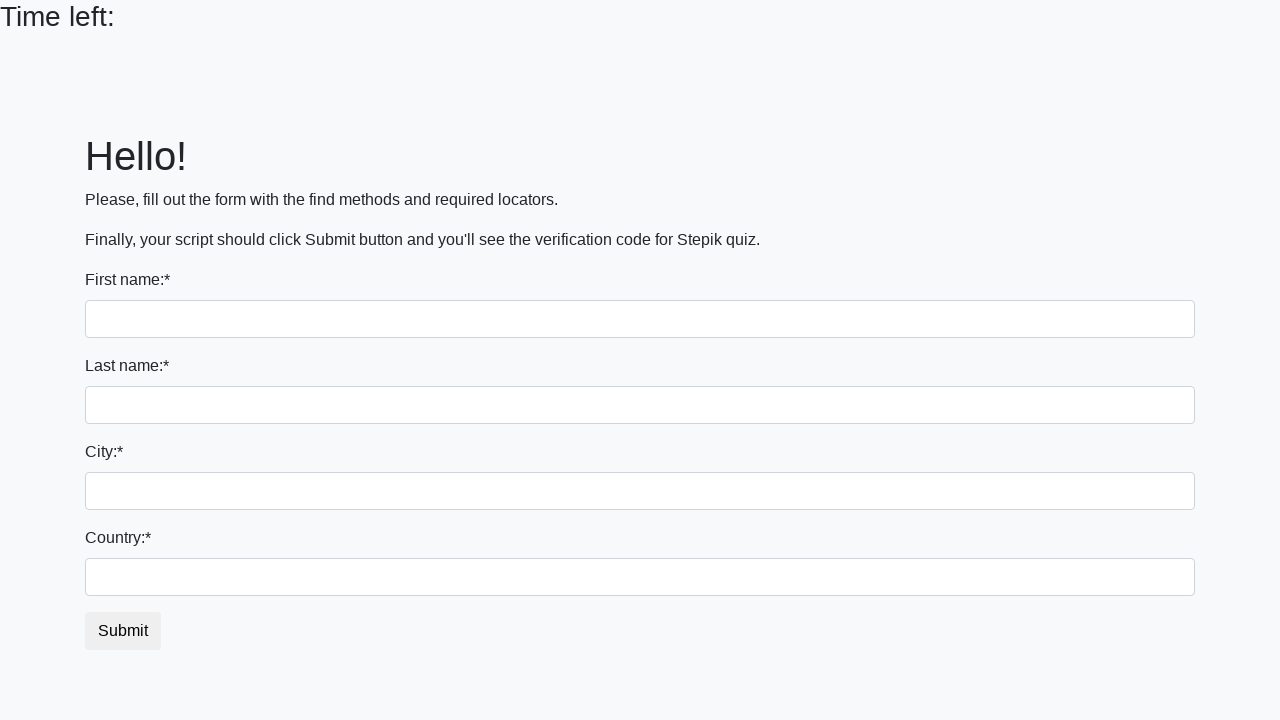

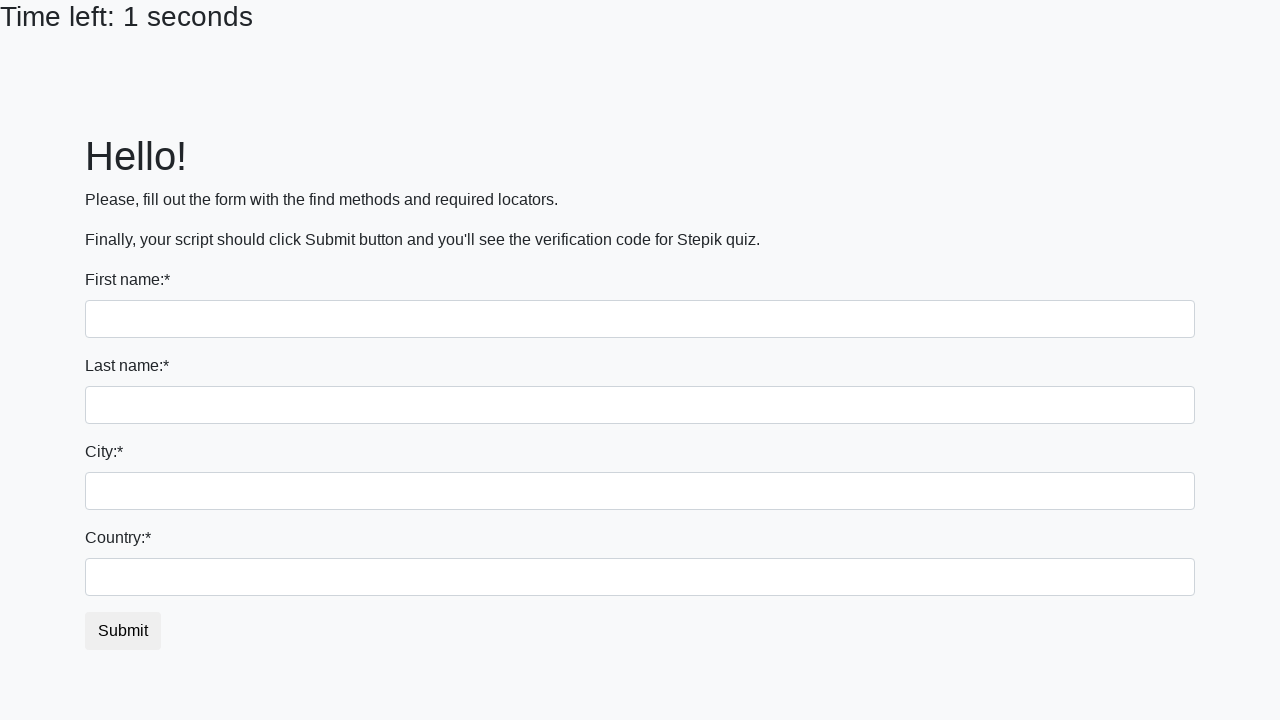